Tests keyboard input events by pressing the "S" key, then performing Ctrl+A (select all) and Ctrl+C (copy) keyboard shortcuts on an input events training page.

Starting URL: https://www.training-support.net/selenium/input-events

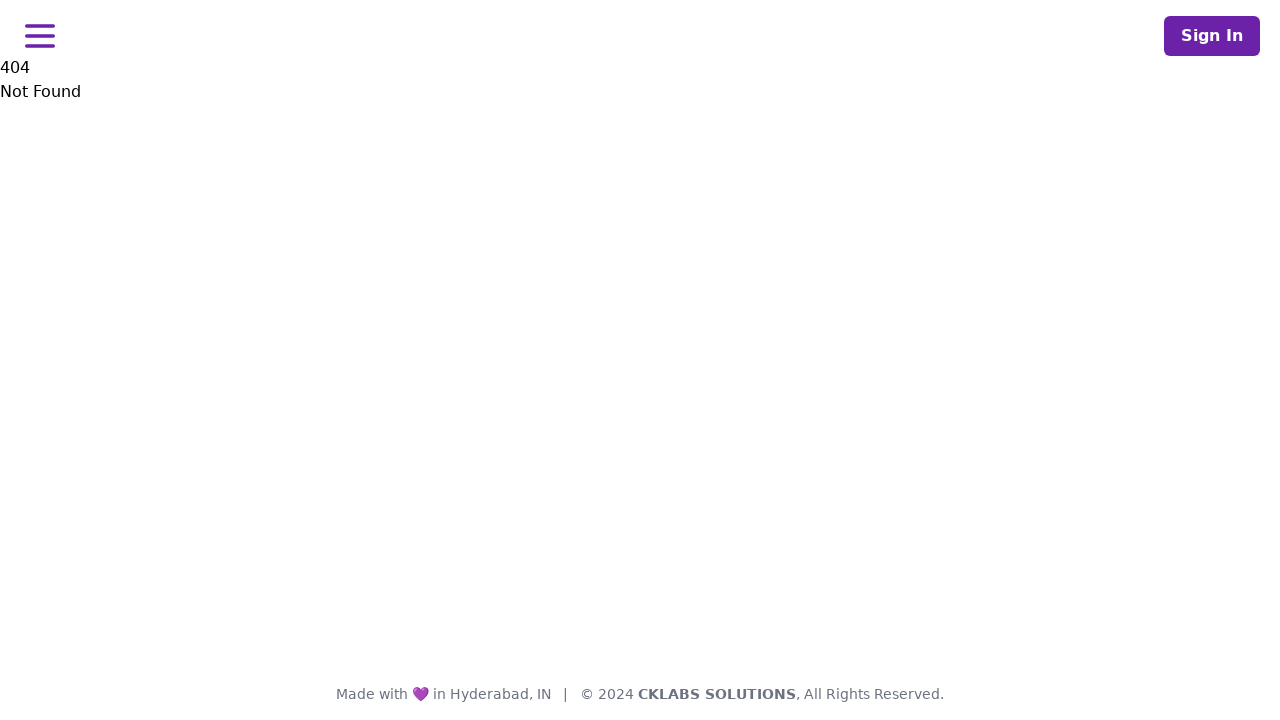

Pressed 'S' key on input events page
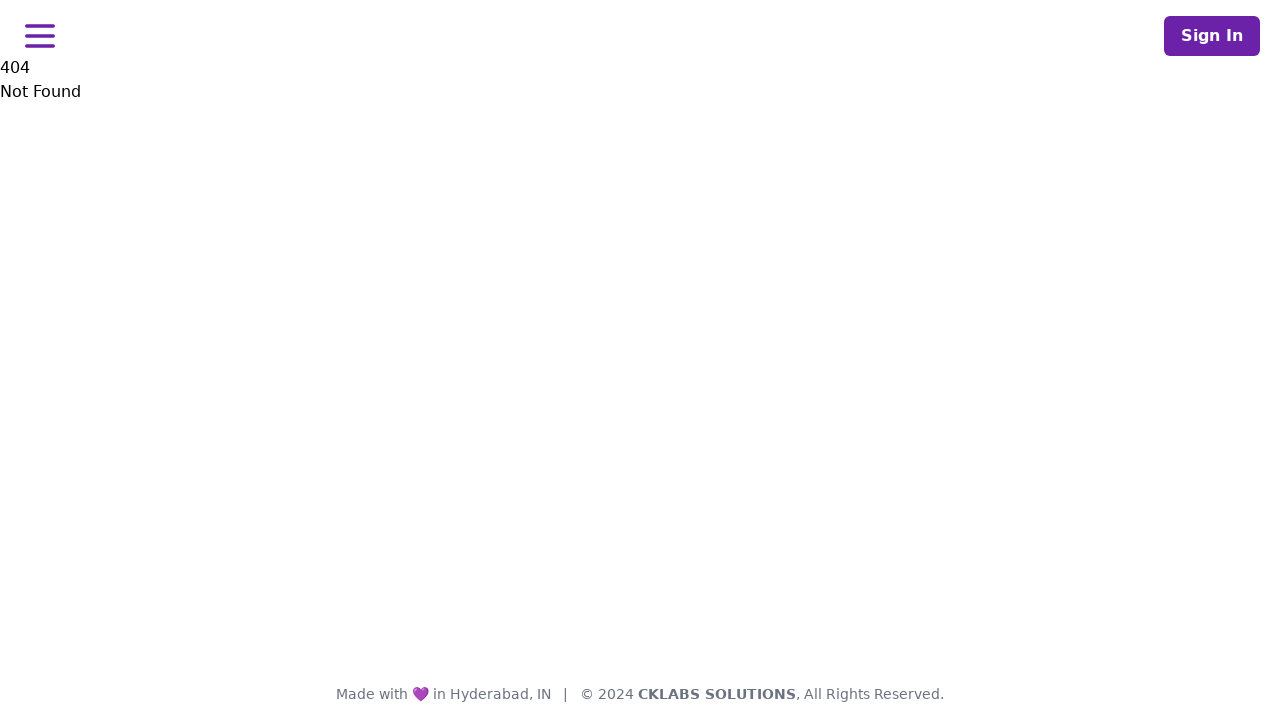

Pressed Ctrl+A to select all text
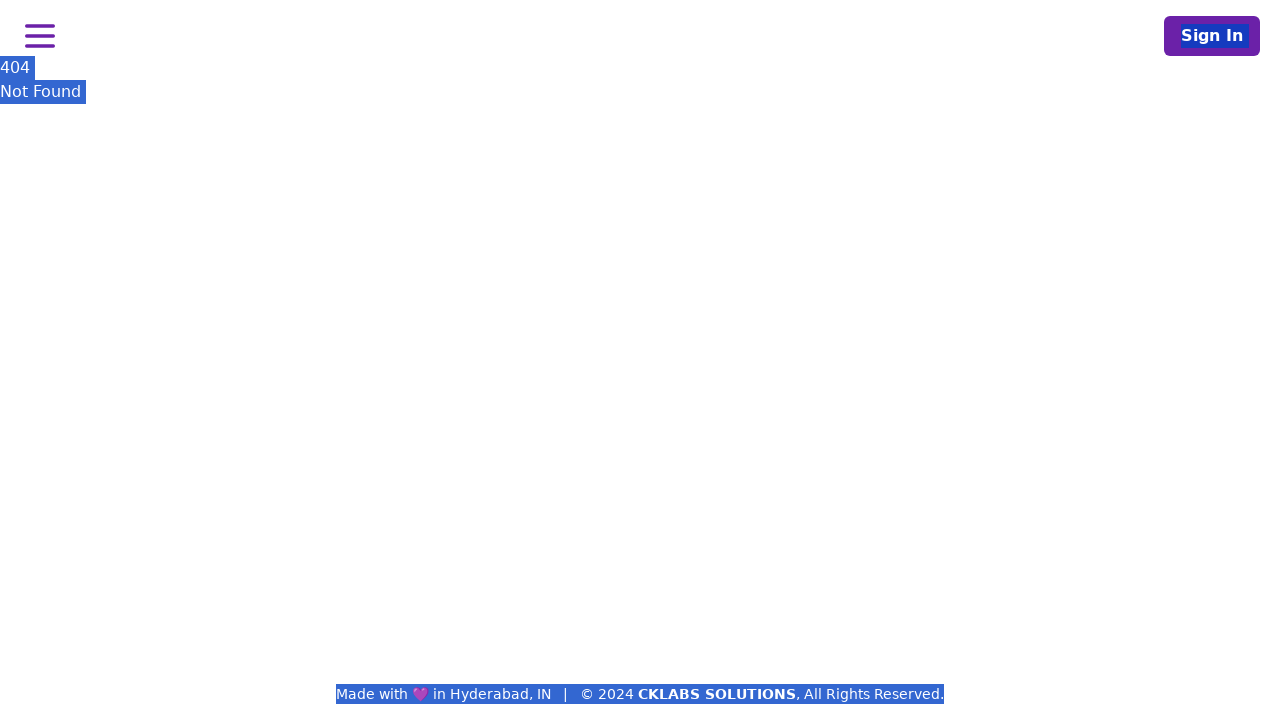

Pressed Ctrl+C to copy selected text
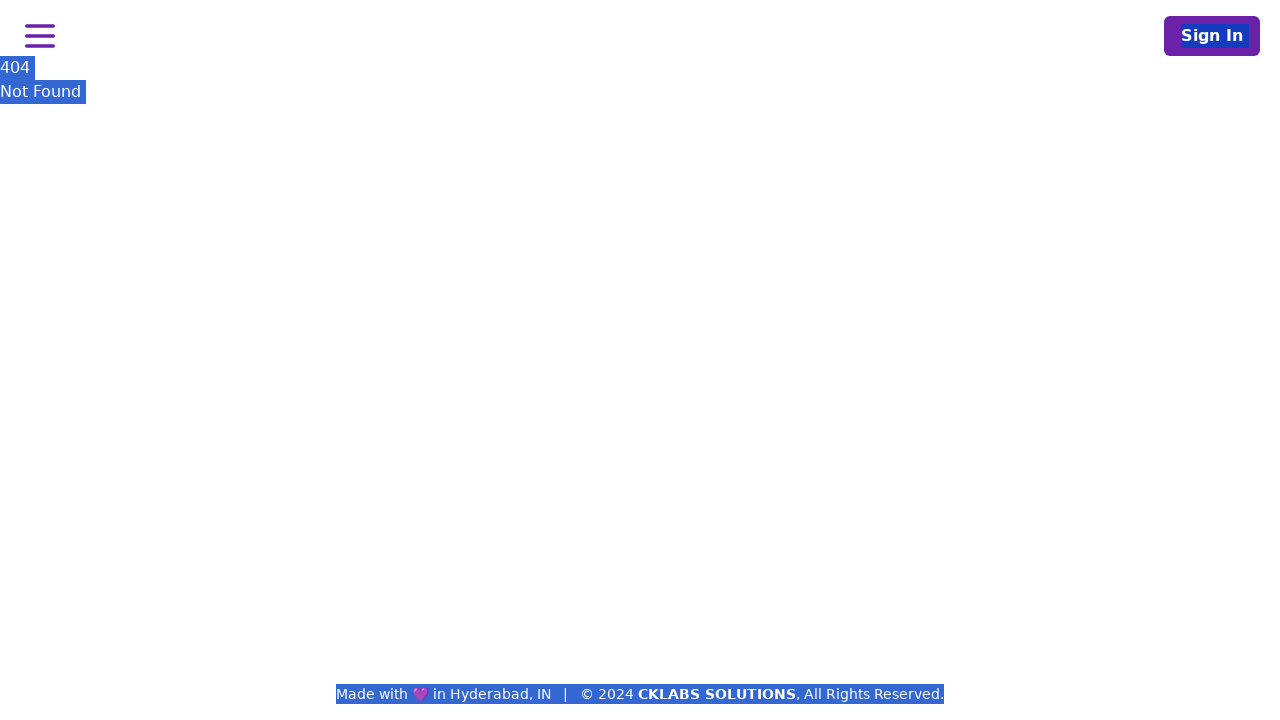

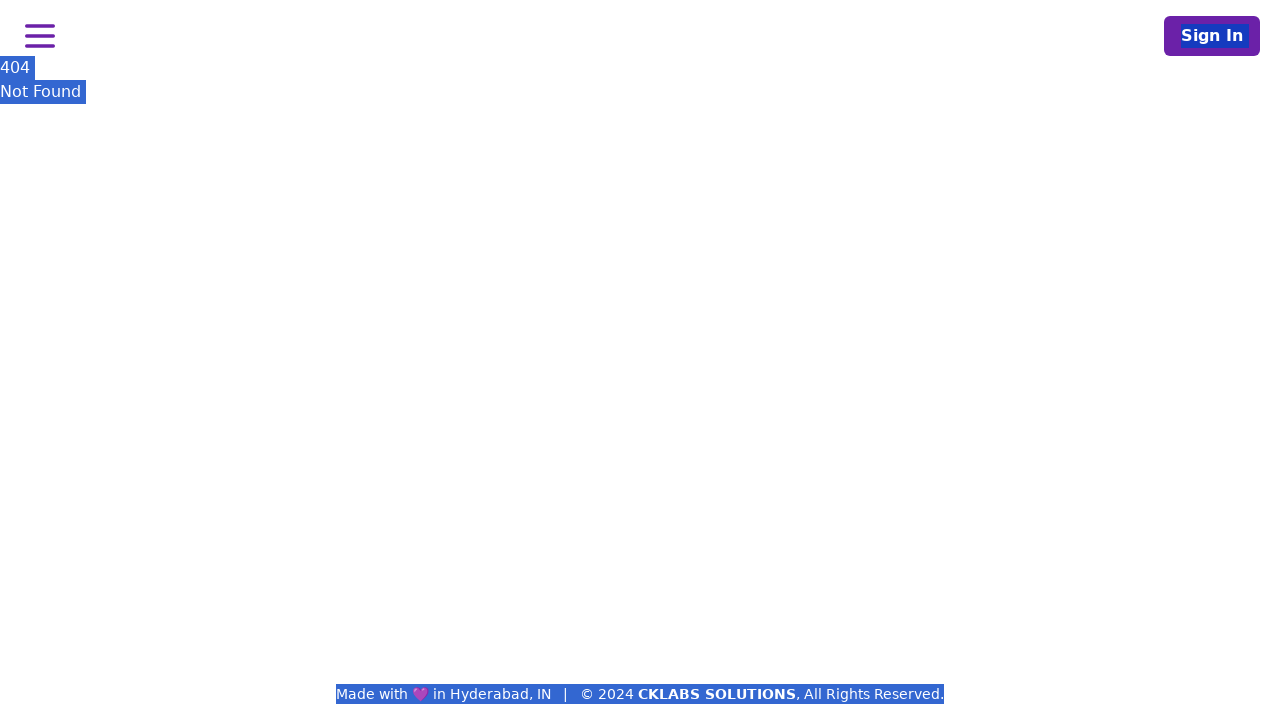